Tests that news items are displayed on the Gündem page

Starting URL: https://egundem.com/gundem

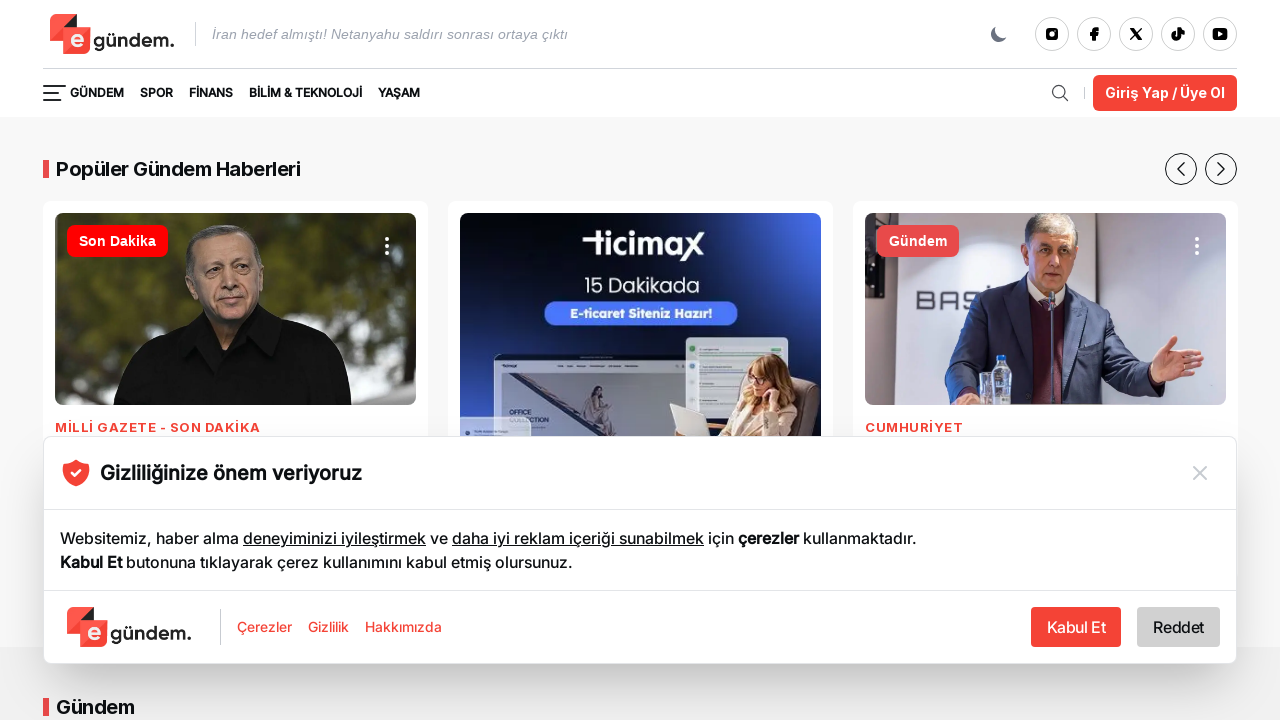

Waited for news items to load on Gündem page
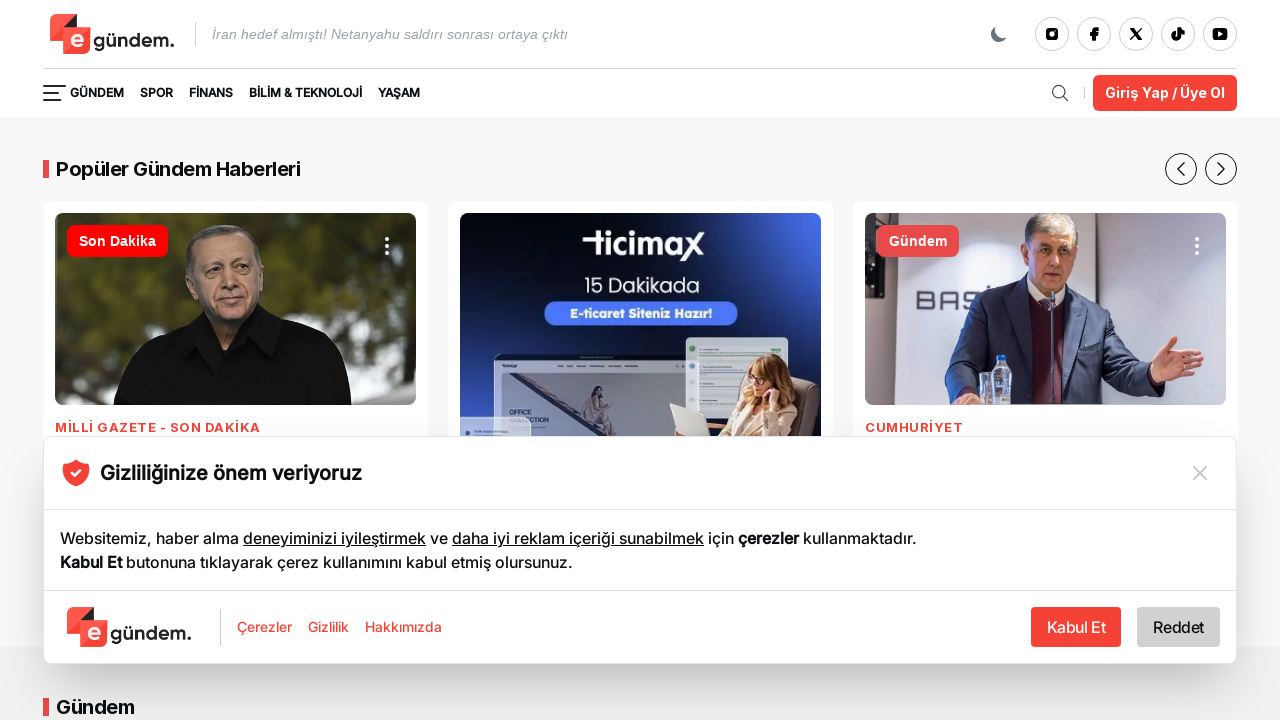

Located all news items with /gundem/ href
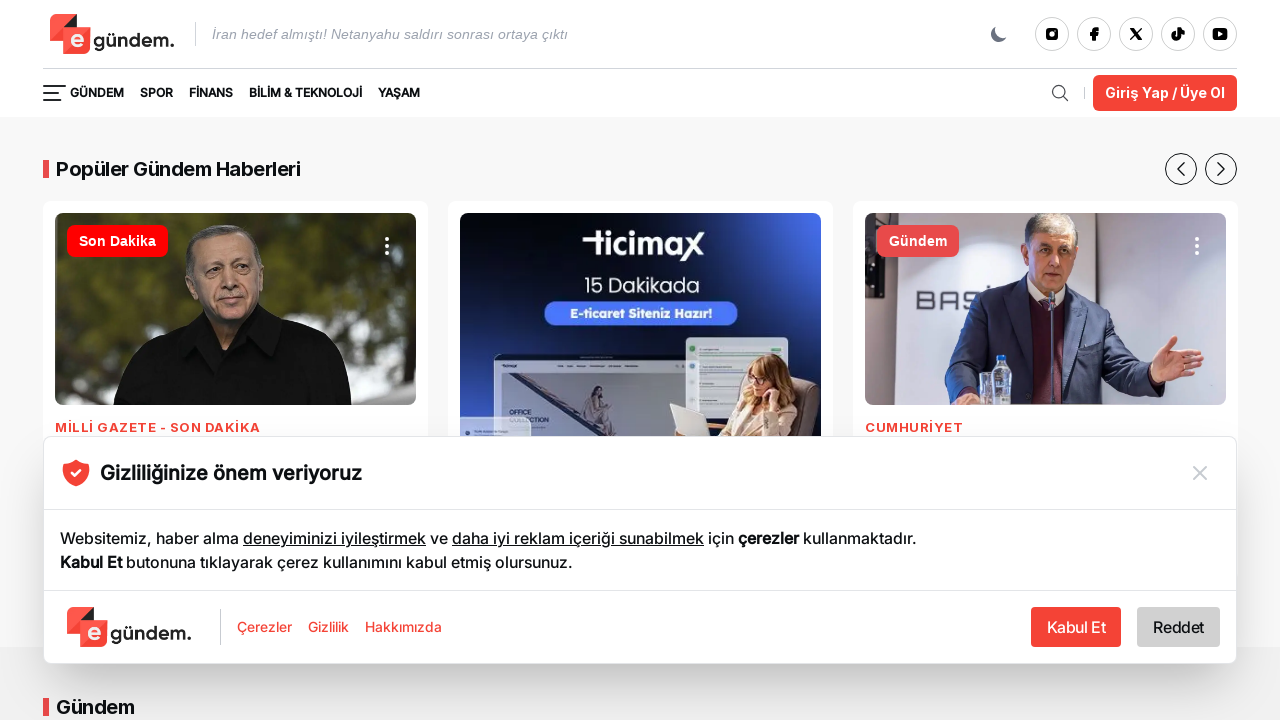

Verified that news items are displayed on the Gündem page
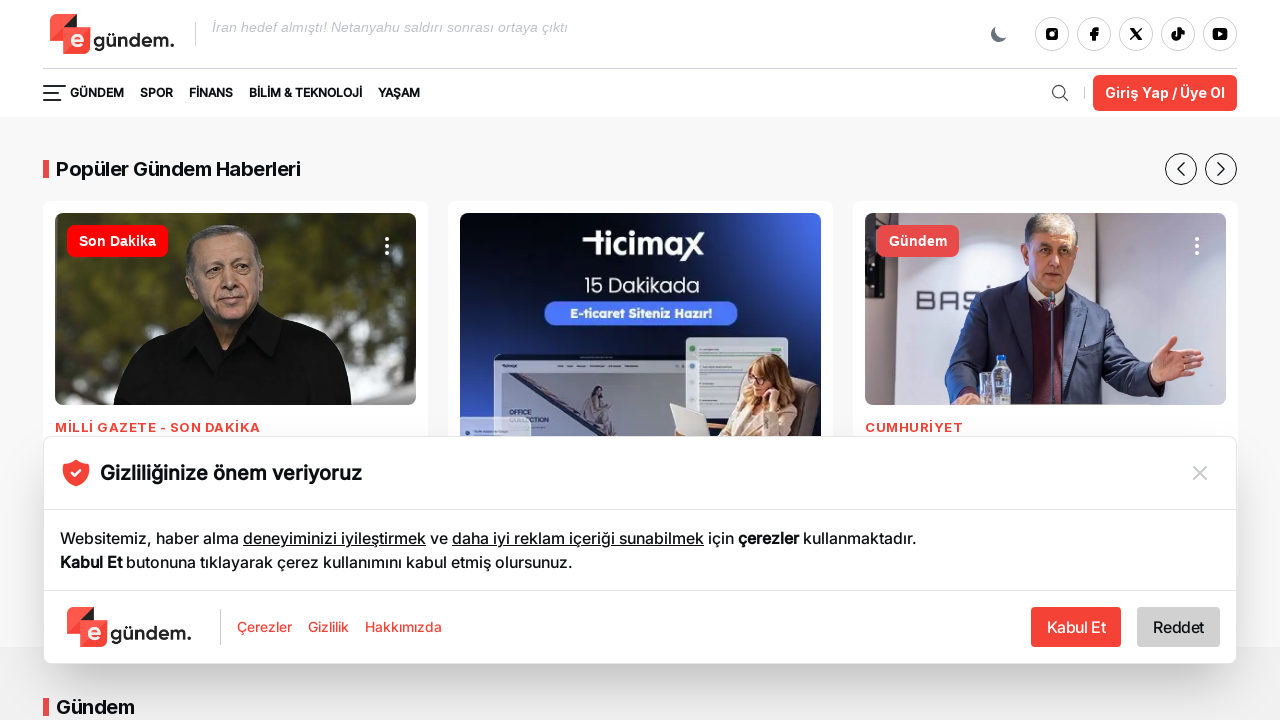

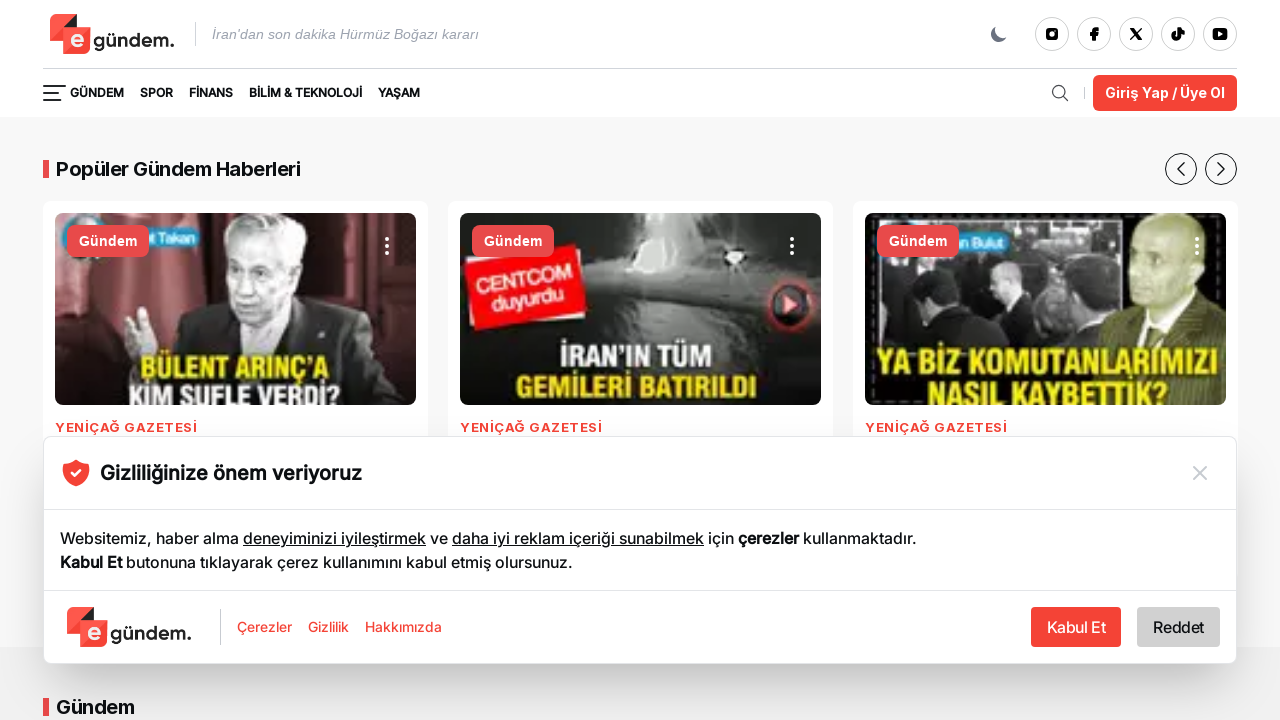